Tests navigation to the login page by clicking the Login link on the ZEE5 homepage and verifying the page loads correctly

Starting URL: https://www.zee5.com/

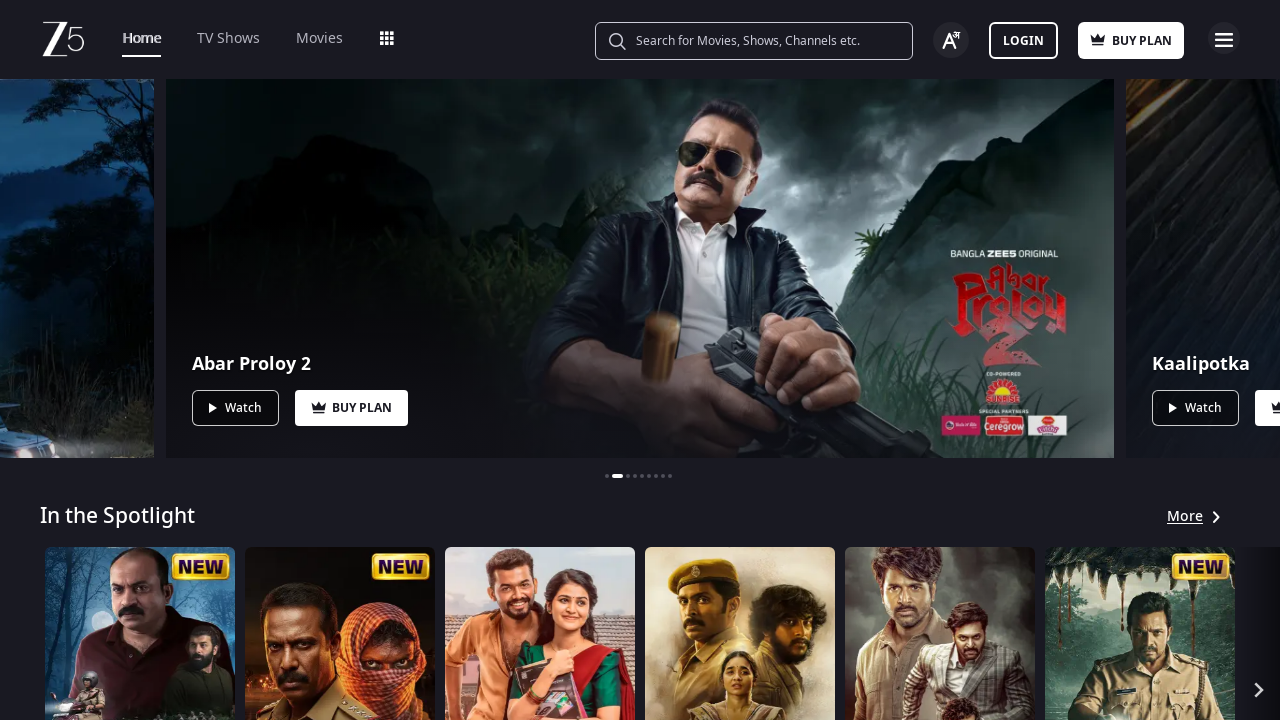

Clicked the Login link on ZEE5 homepage at (1024, 40) on text=Login
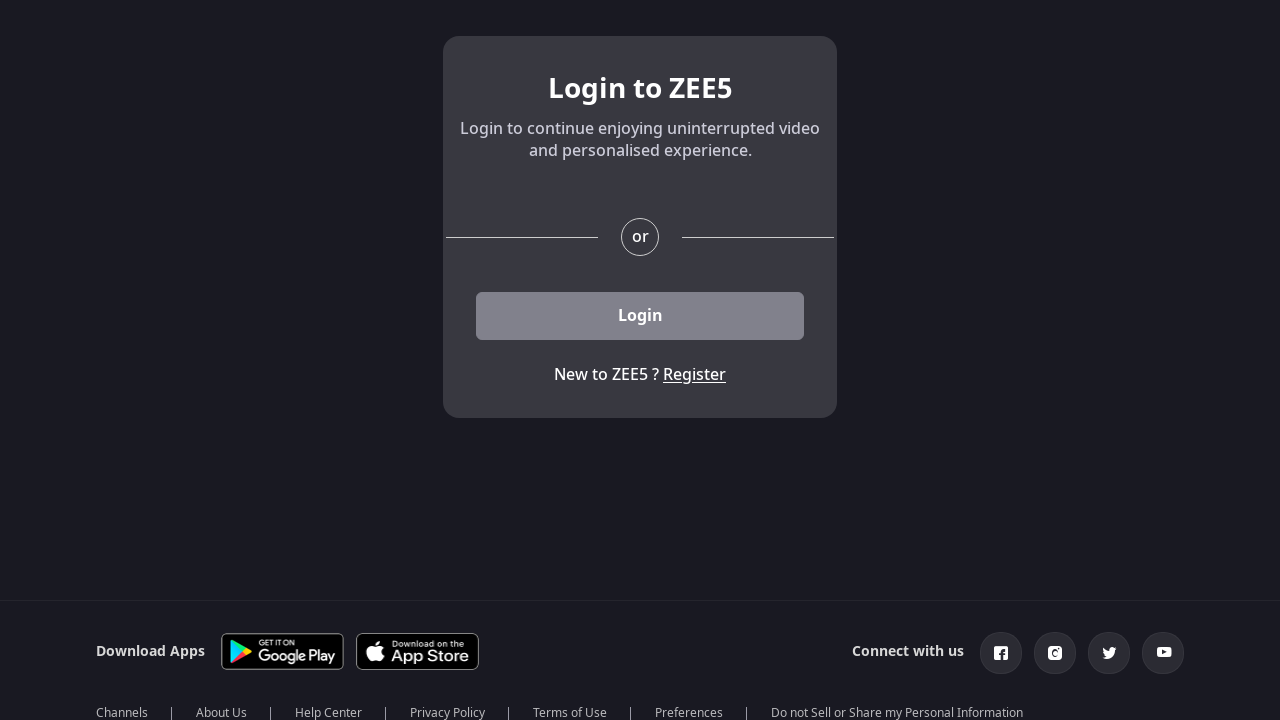

Login page DOM content loaded
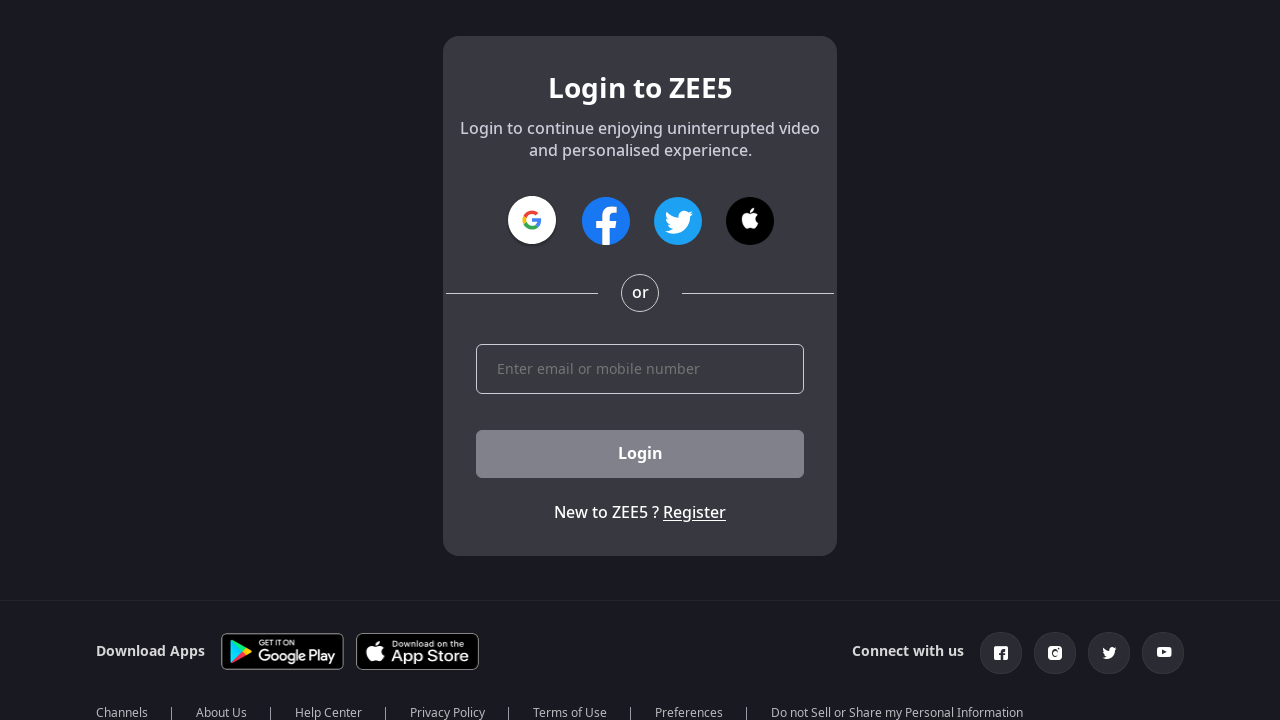

Retrieved page title: Login to ZEE5 & watch the Best Shows, Movies, News and More
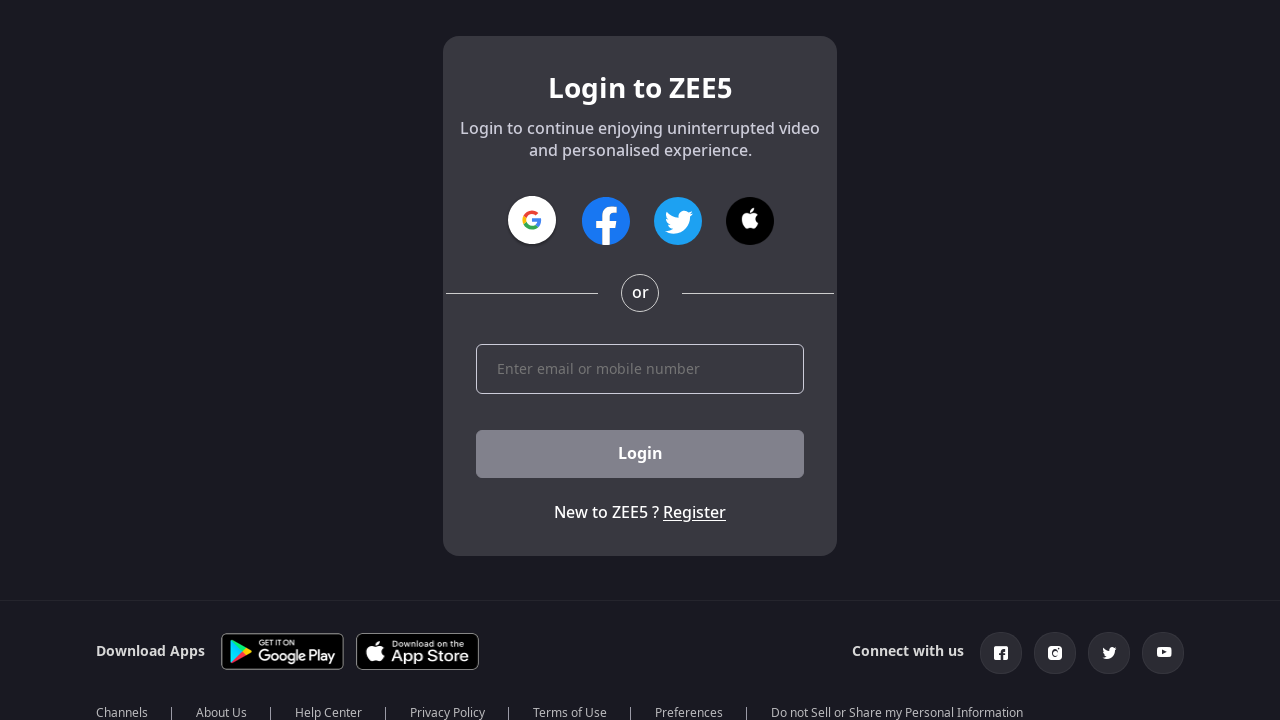

Verified page title contains 'Login' or 'ZEE5'
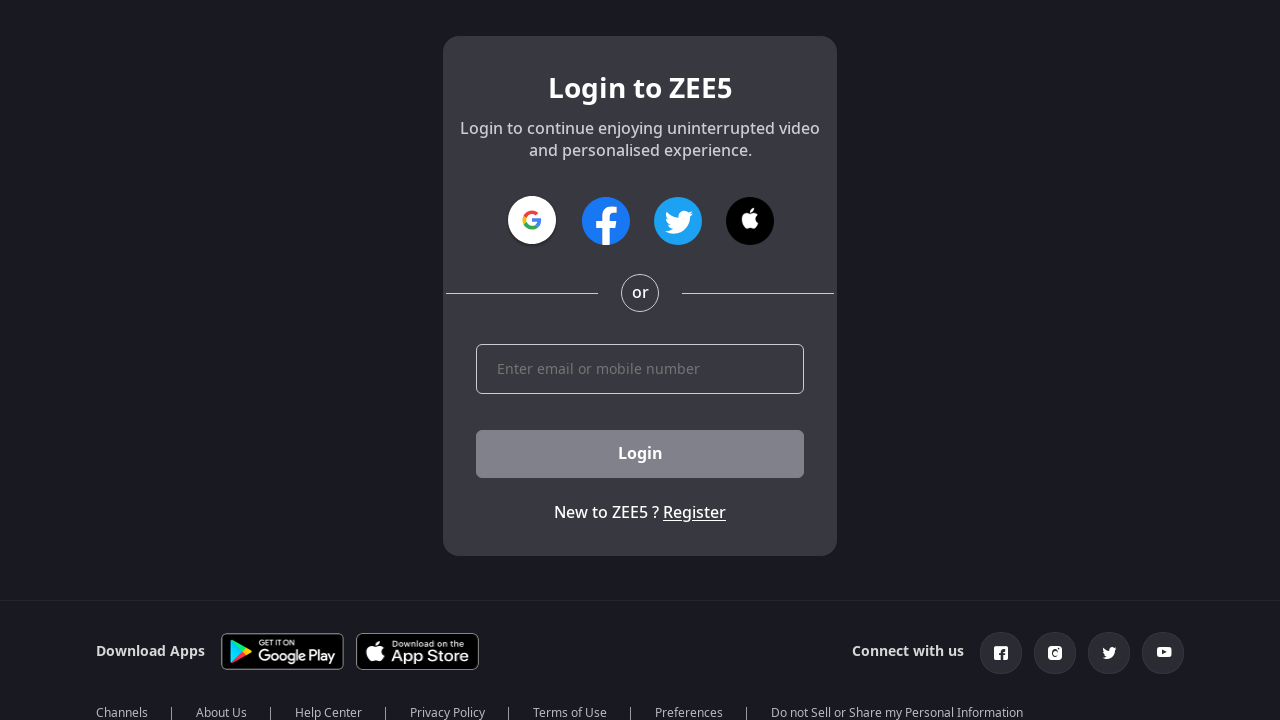

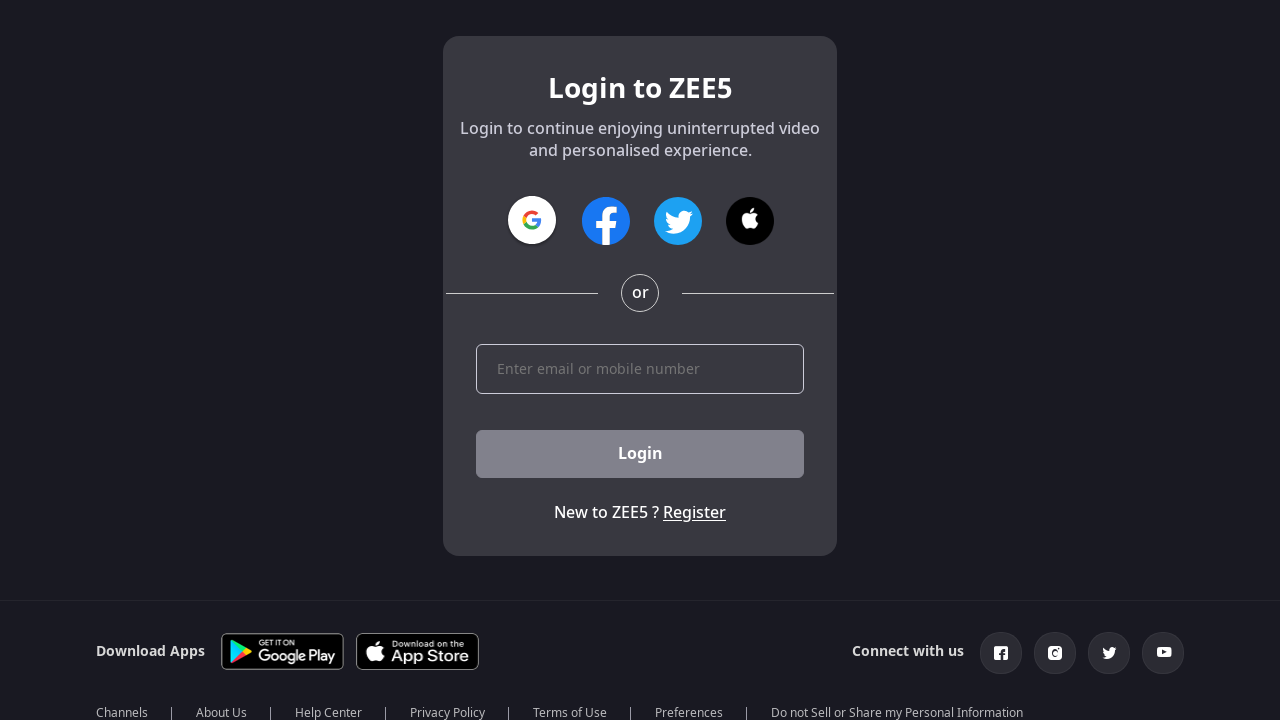